Tests browser zoom functionality by executing JavaScript to change the page zoom level from 50% to 80% on a demo e-commerce site.

Starting URL: https://demo.nopcommerce.com/

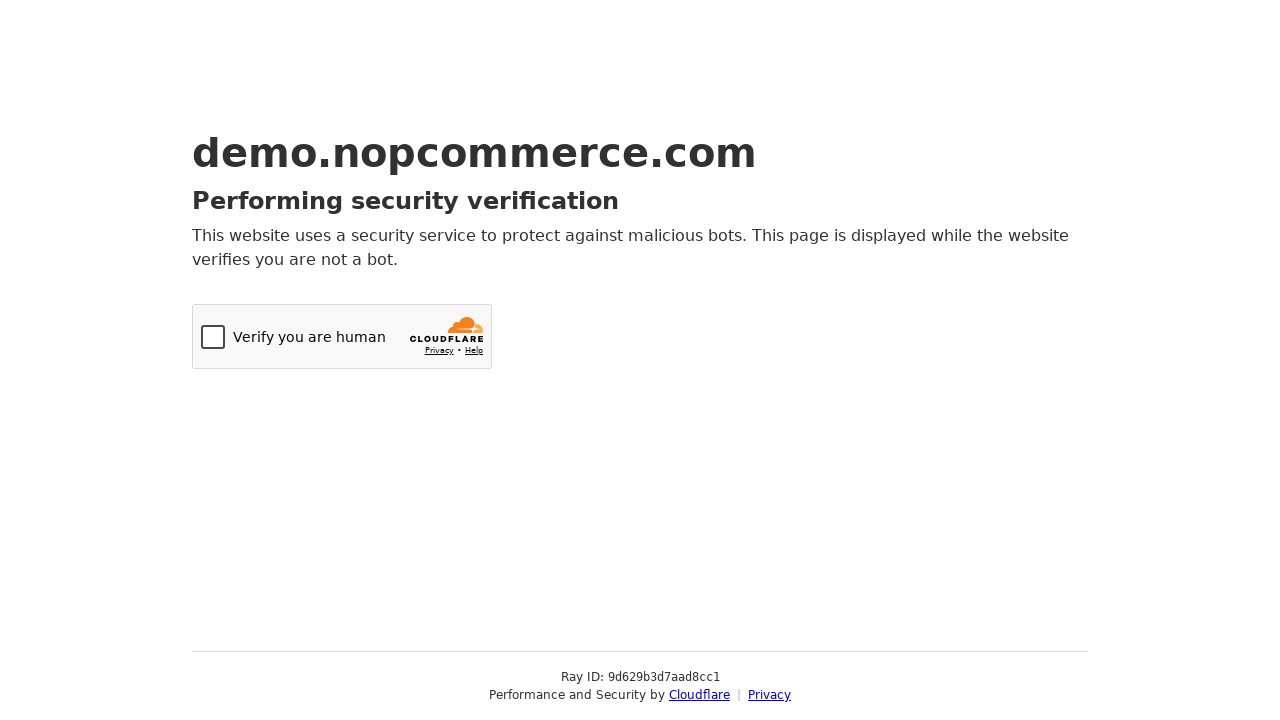

Set page zoom level to 50%
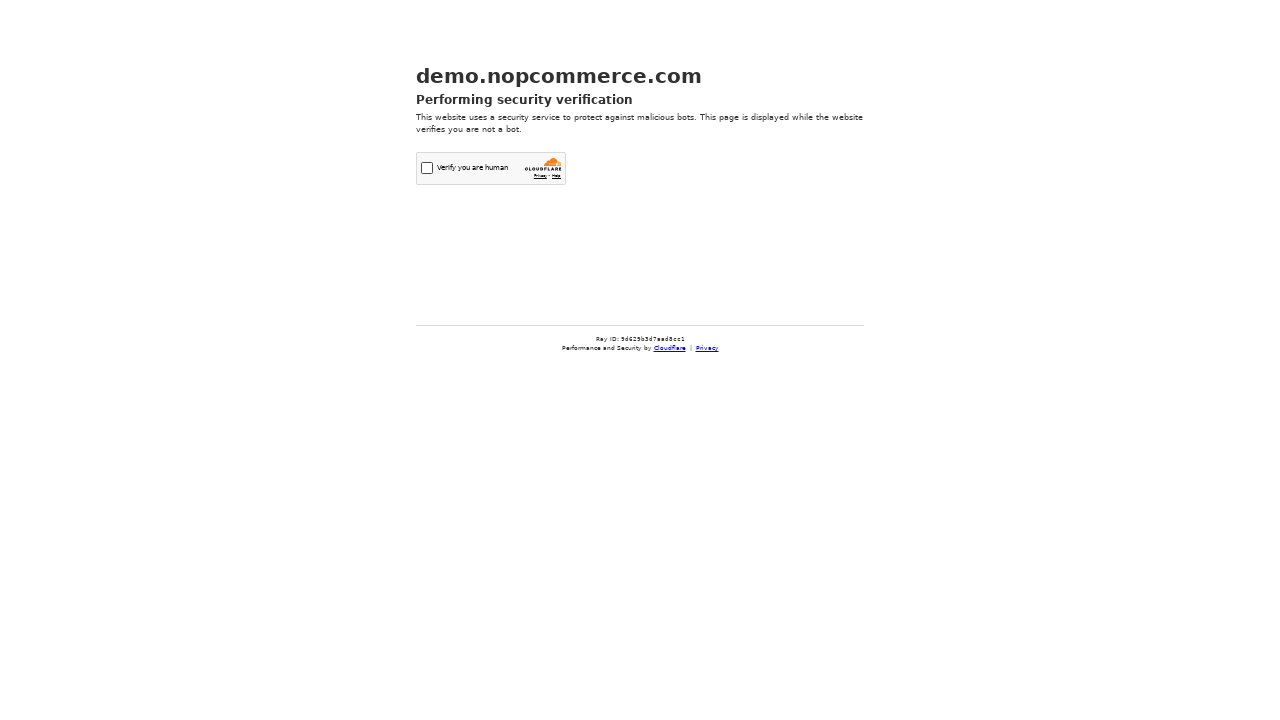

Waited 2 seconds to observe 50% zoom effect
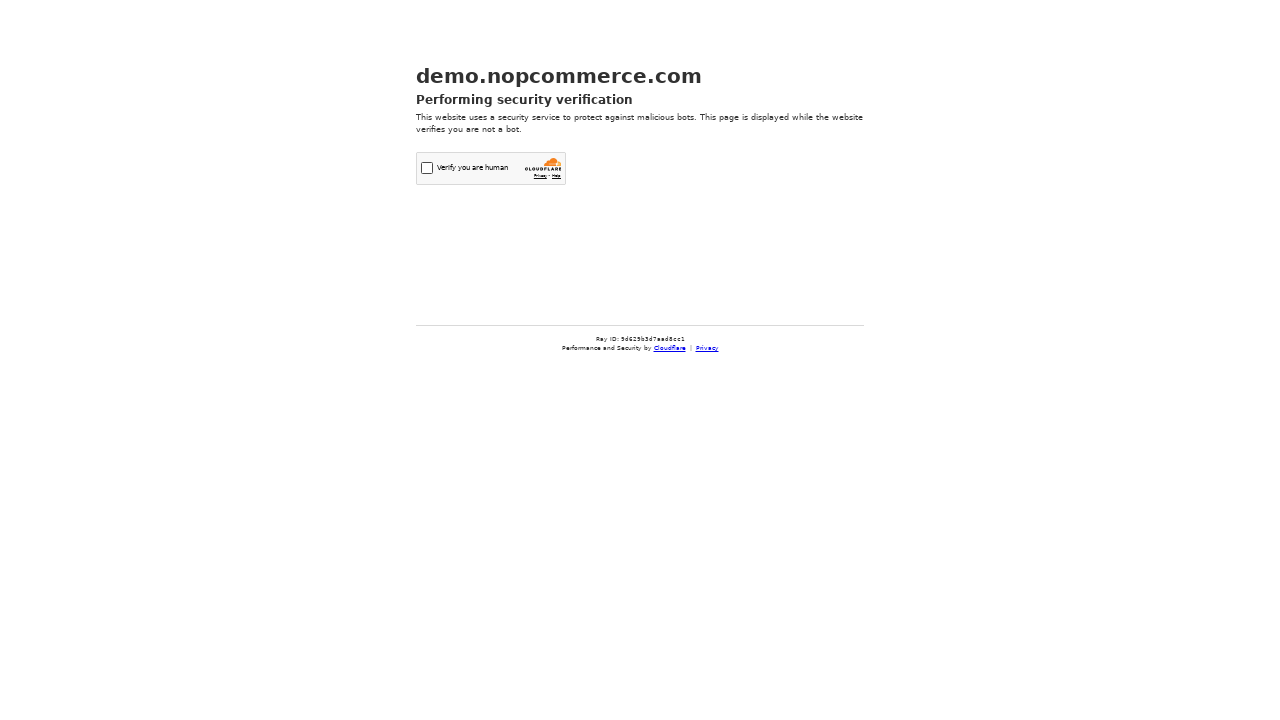

Set page zoom level to 80%
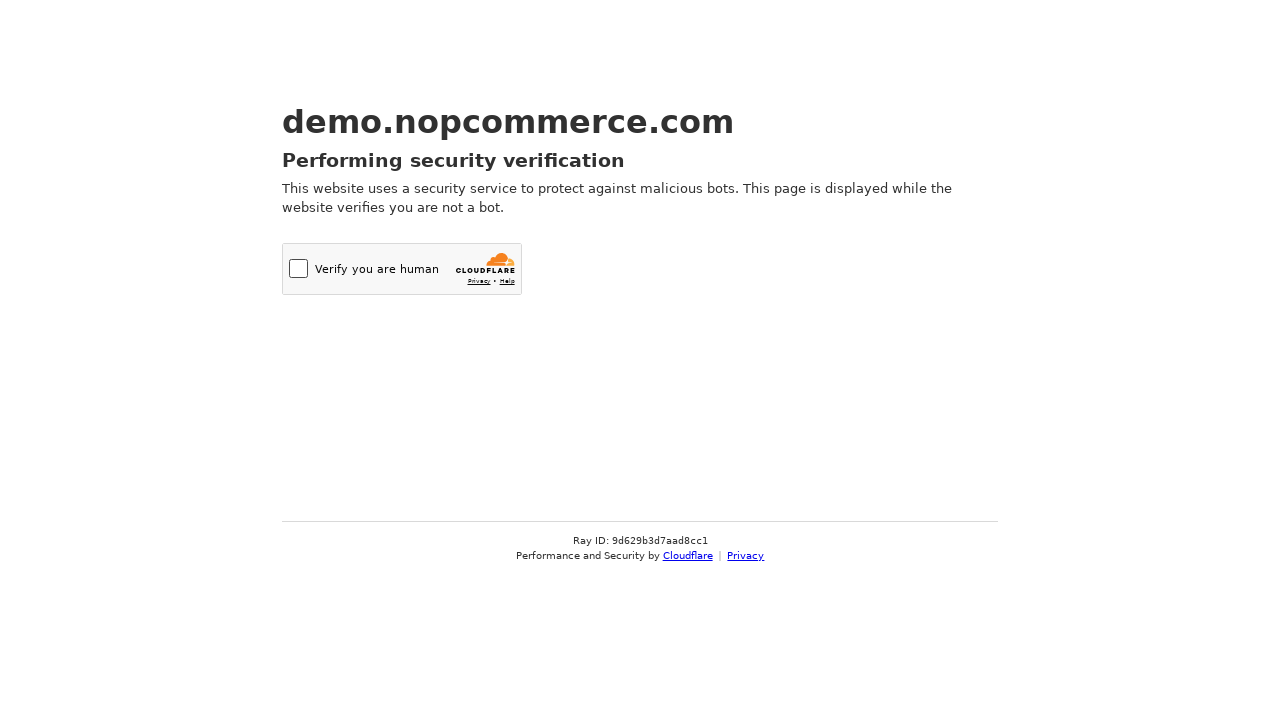

Waited 2 seconds to observe 80% zoom effect
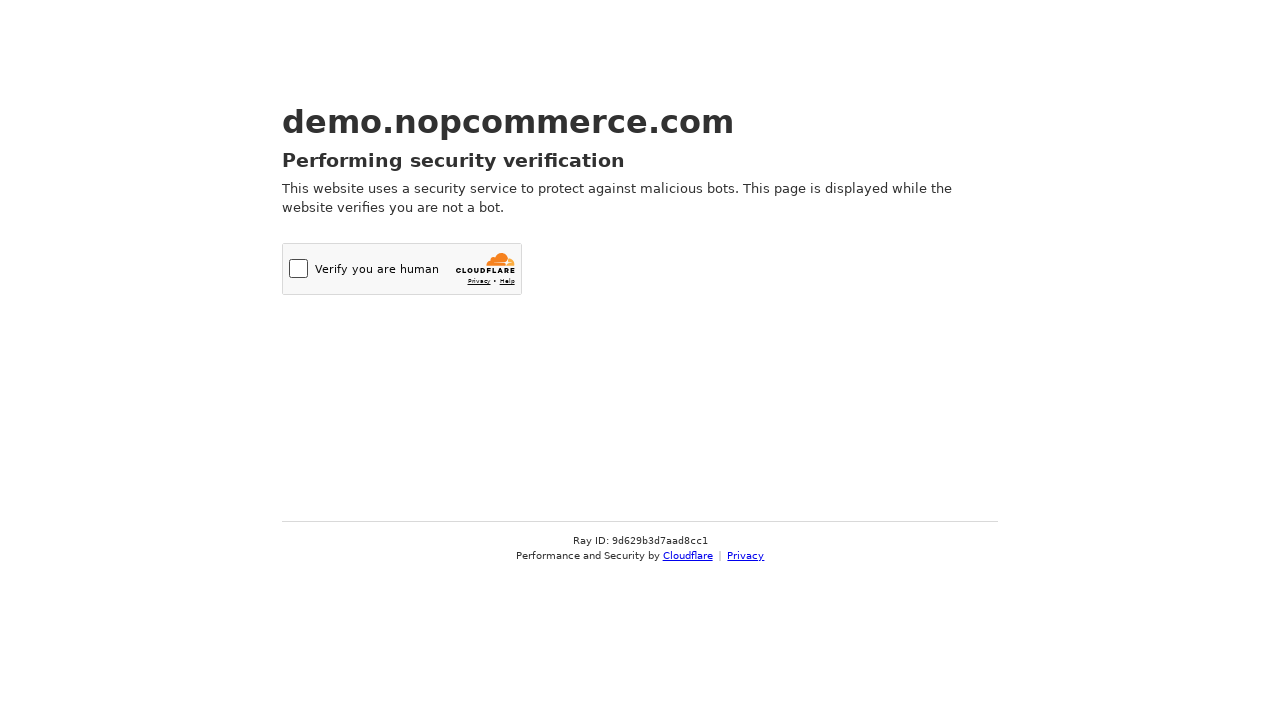

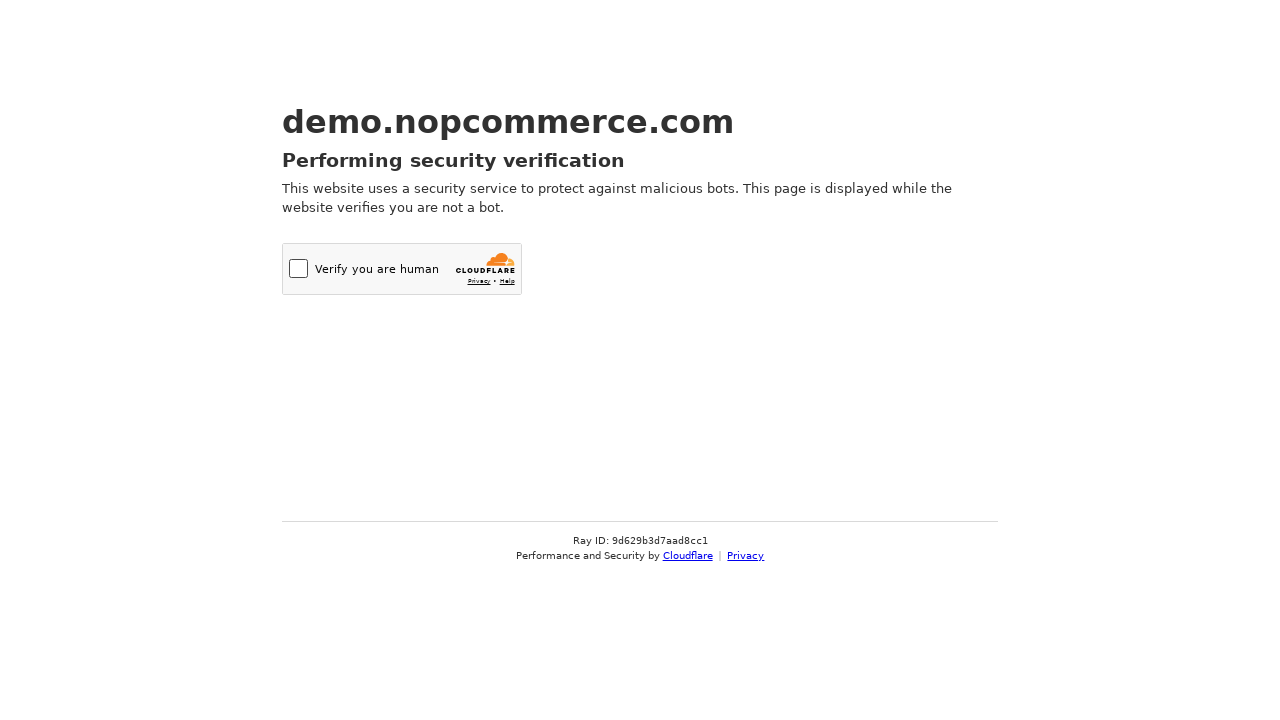